Navigates to moon phases page and extracts moon phase information from the data table

Starting URL: https://www.timeanddate.com/moon/phases/ukraine/kyiv

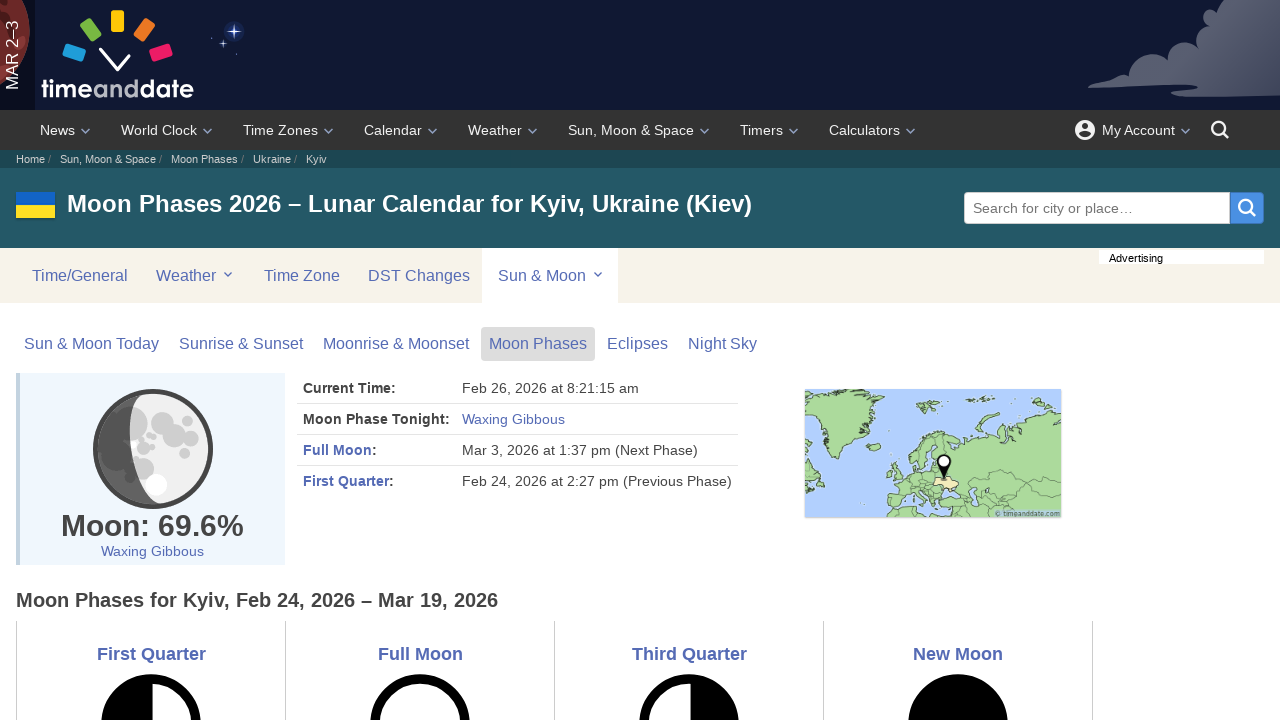

Waited for moon phases data table to load
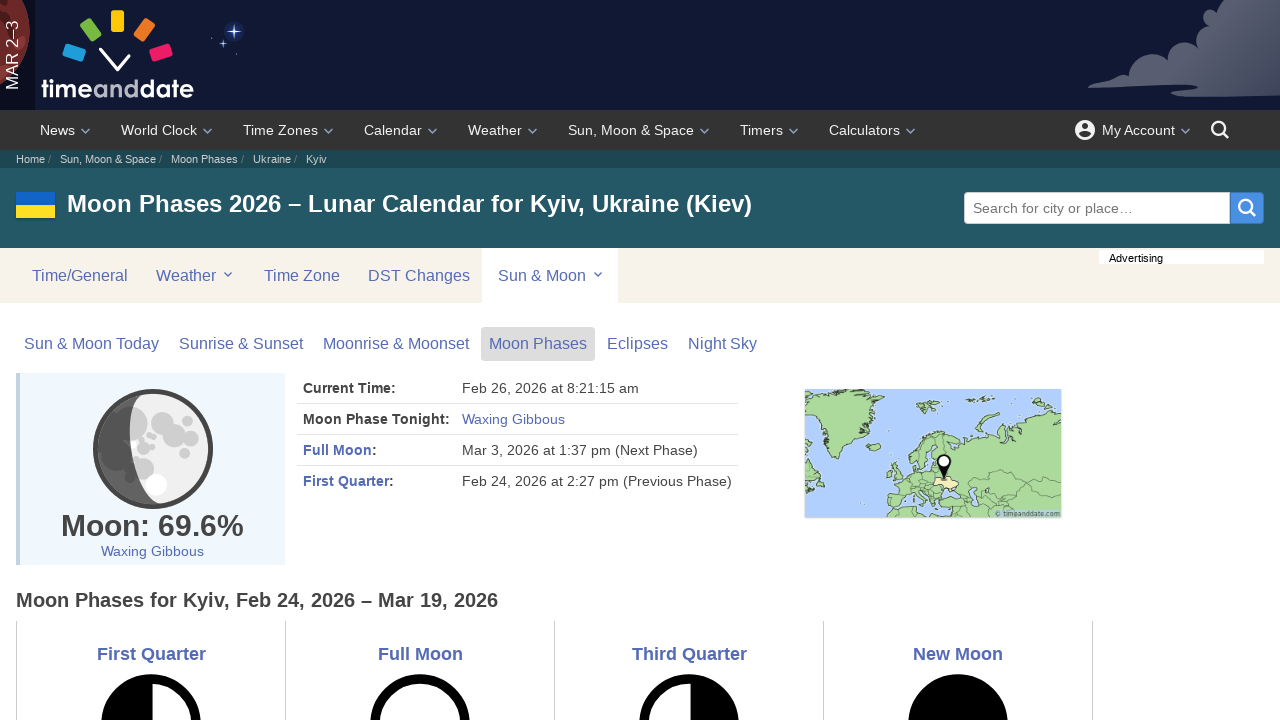

Located all table rows containing moon phase information
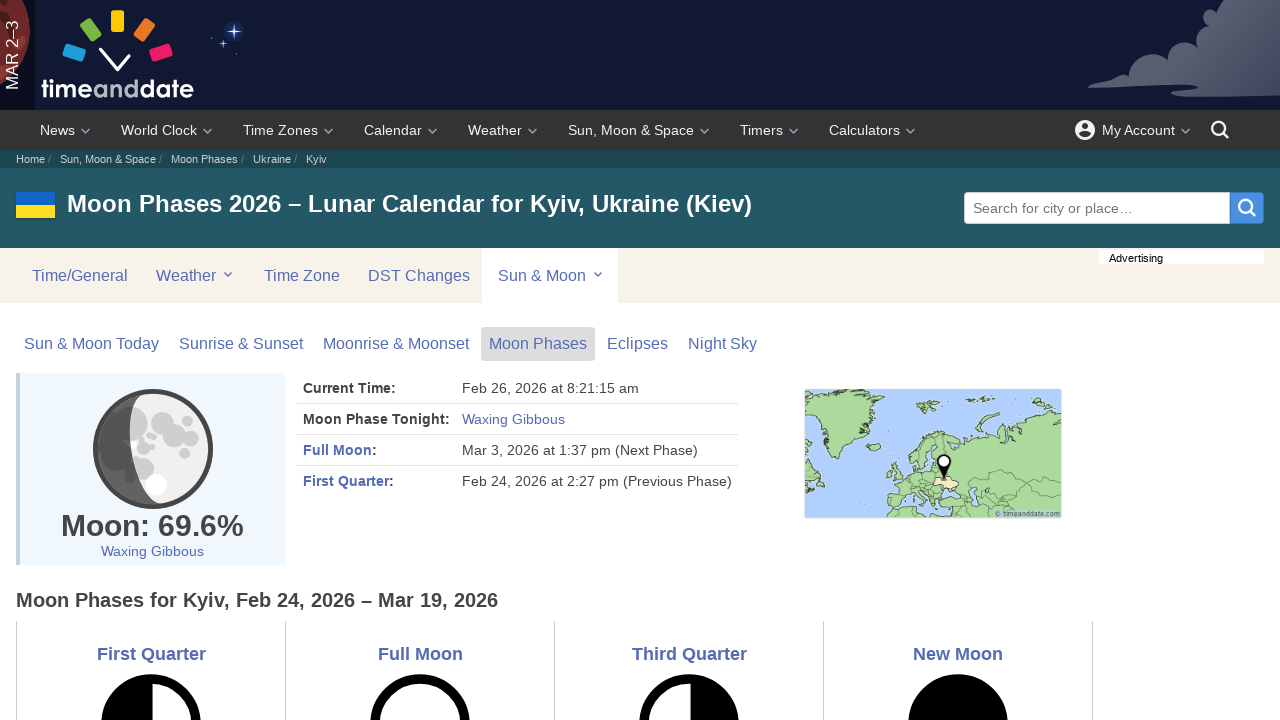

Extracted moon phase data from table row
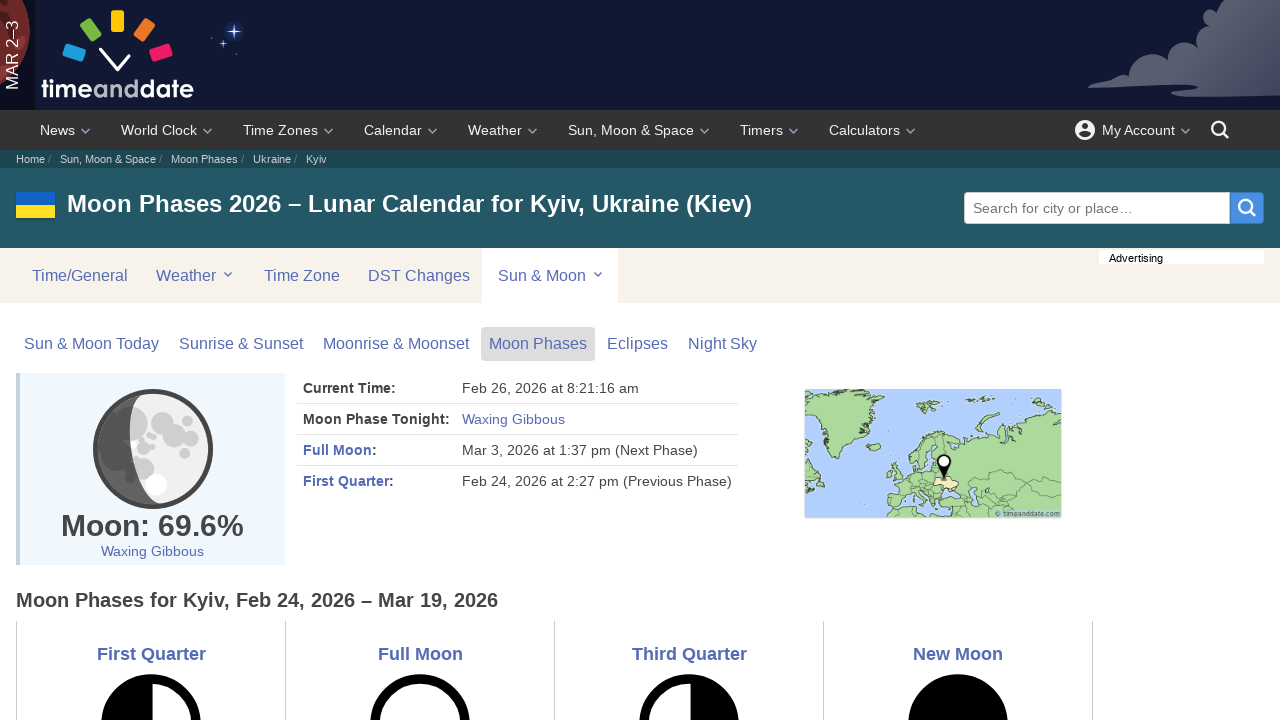

Extracted moon phase data from table row
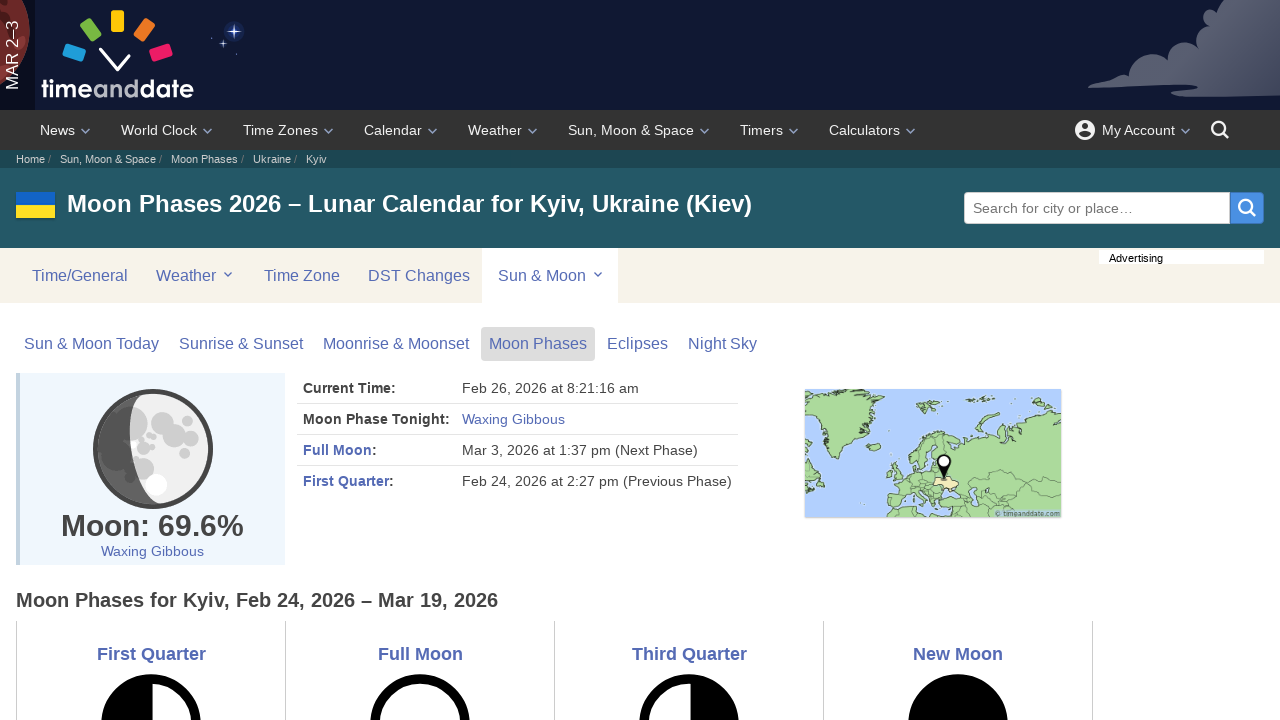

Extracted moon phase data from table row
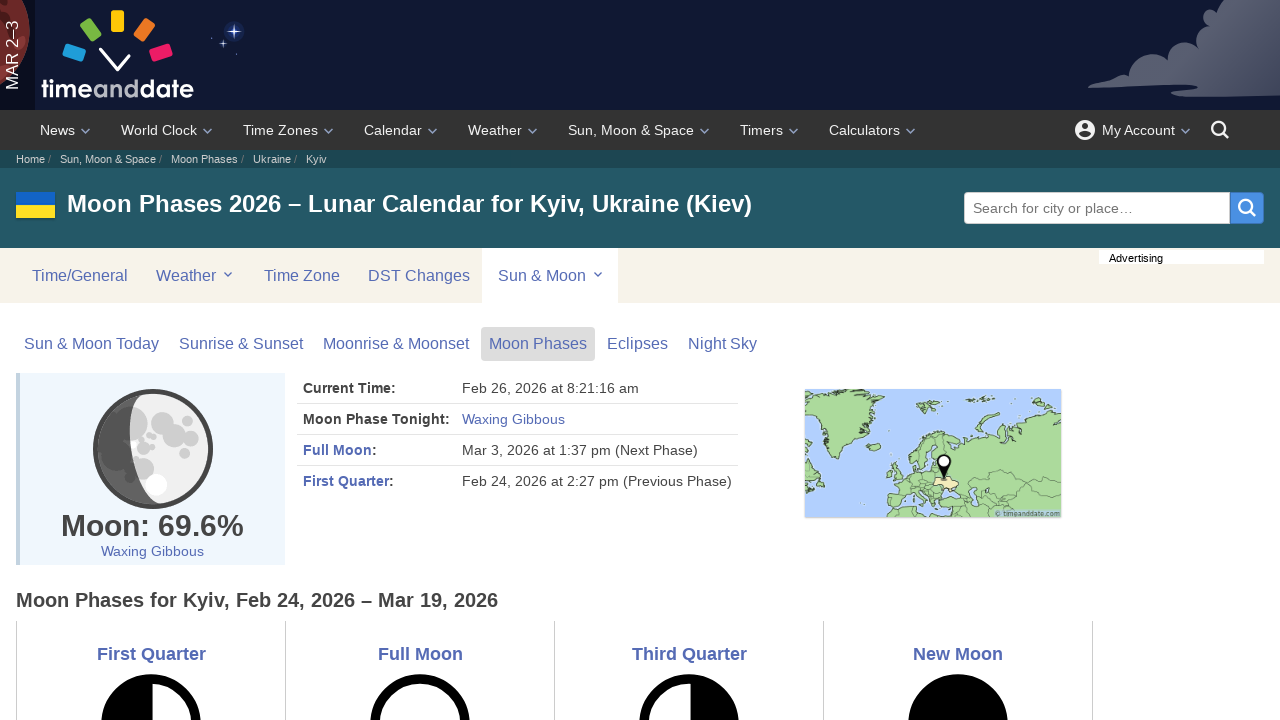

Extracted moon phase data from table row
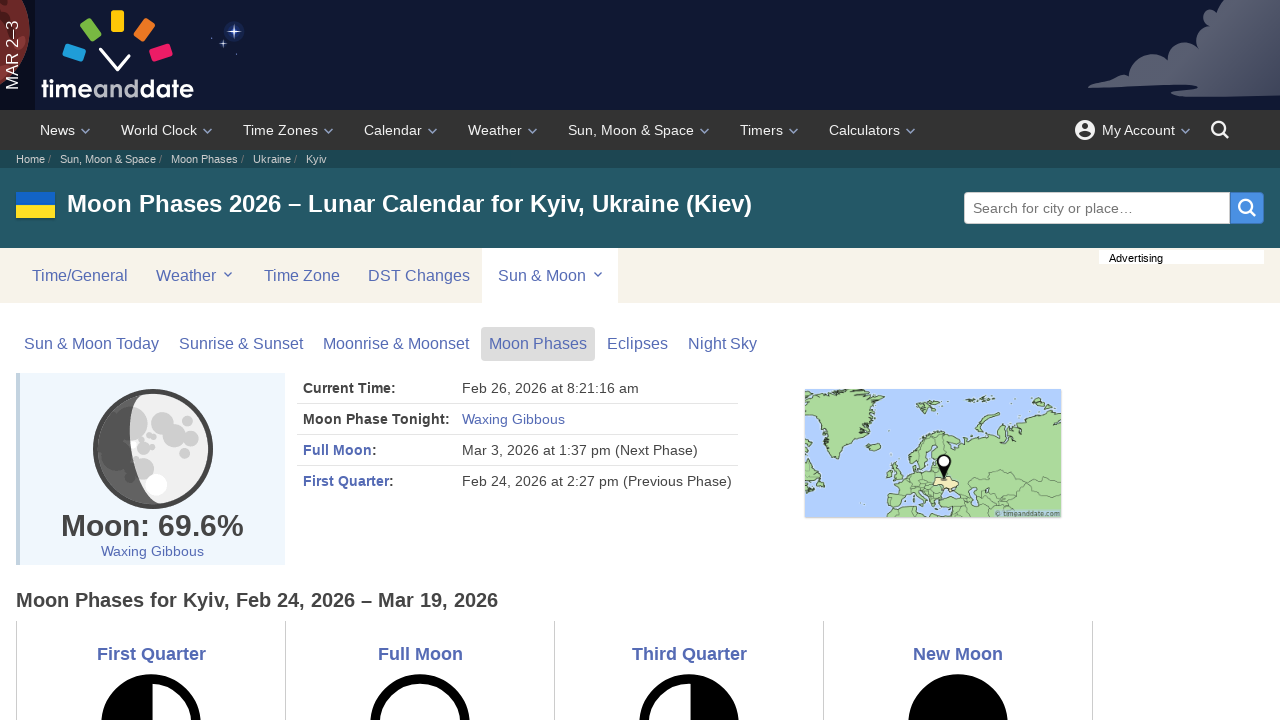

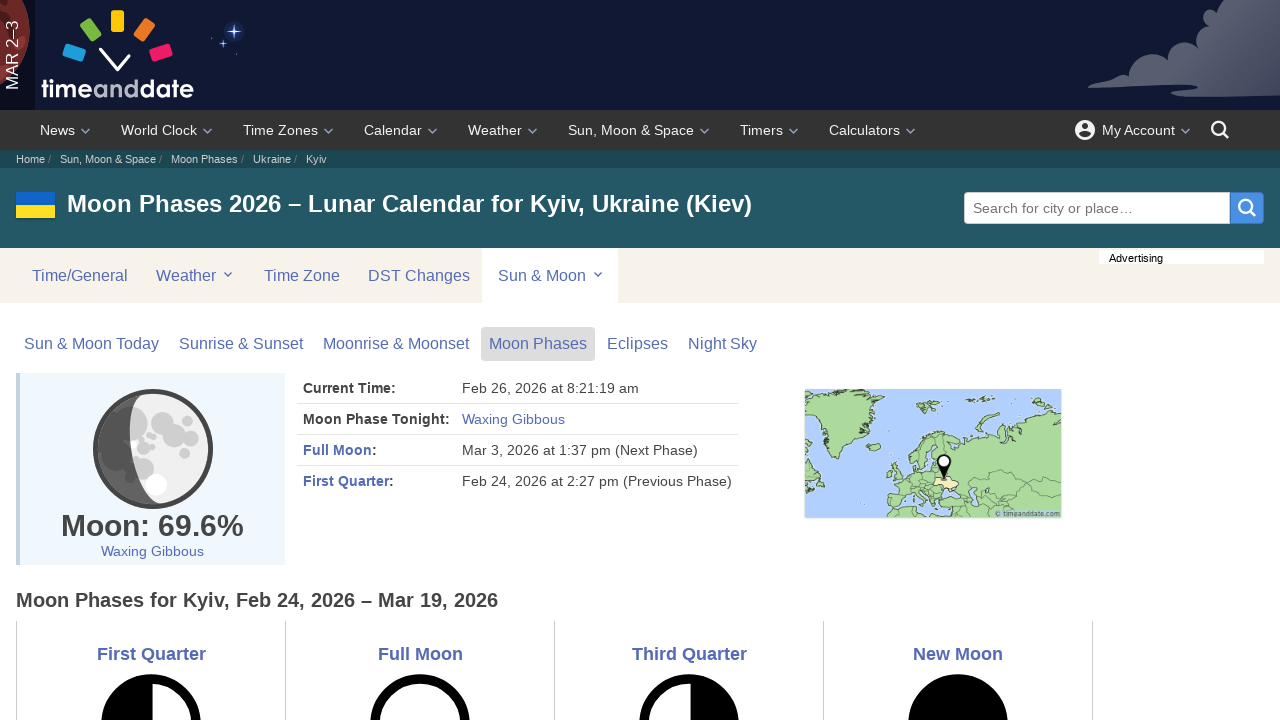